Tests that todo data persists after page reload

Starting URL: https://demo.playwright.dev/todomvc

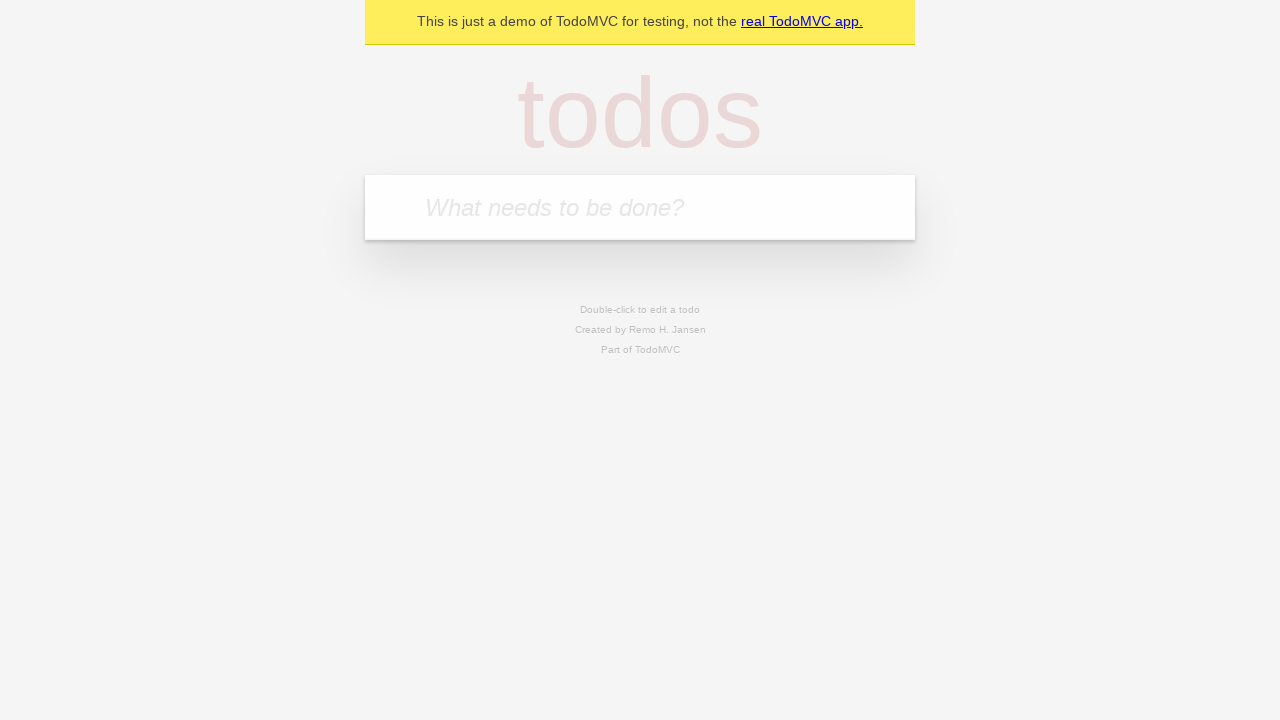

Filled todo input field with 'buy some cheese' on internal:attr=[placeholder="What needs to be done?"i]
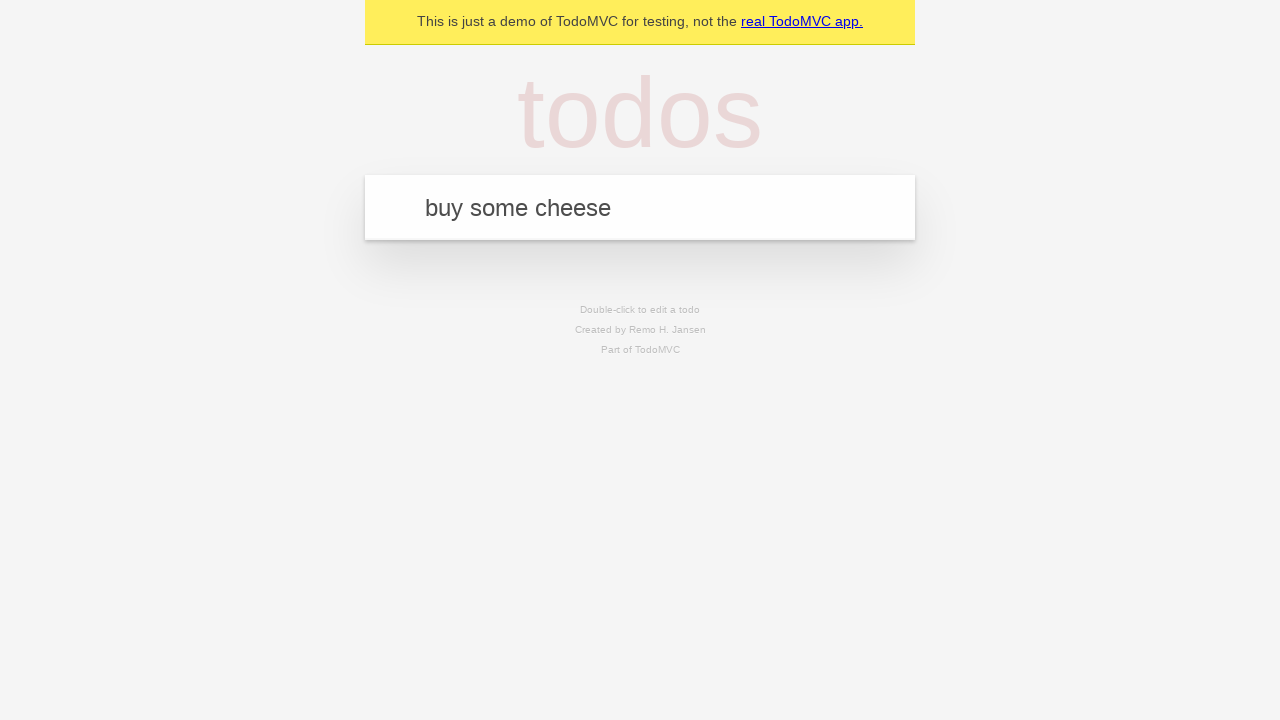

Pressed Enter to create todo 'buy some cheese' on internal:attr=[placeholder="What needs to be done?"i]
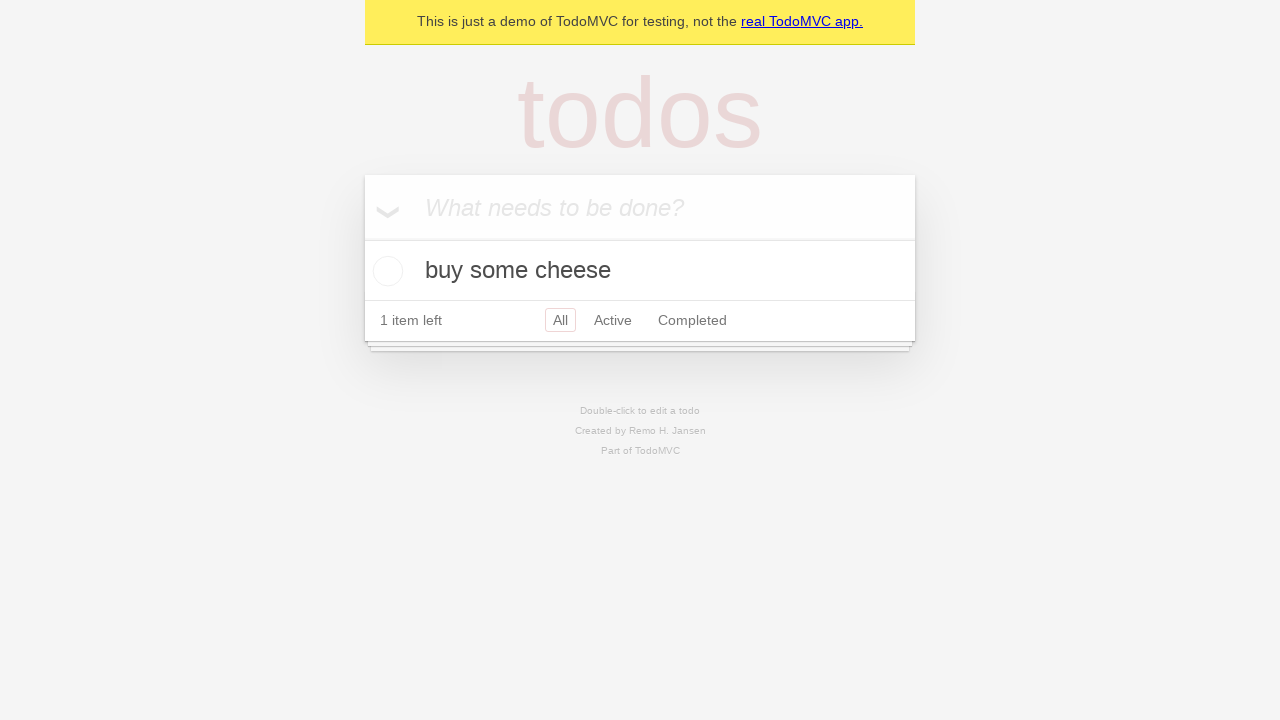

Filled todo input field with 'feed the cat' on internal:attr=[placeholder="What needs to be done?"i]
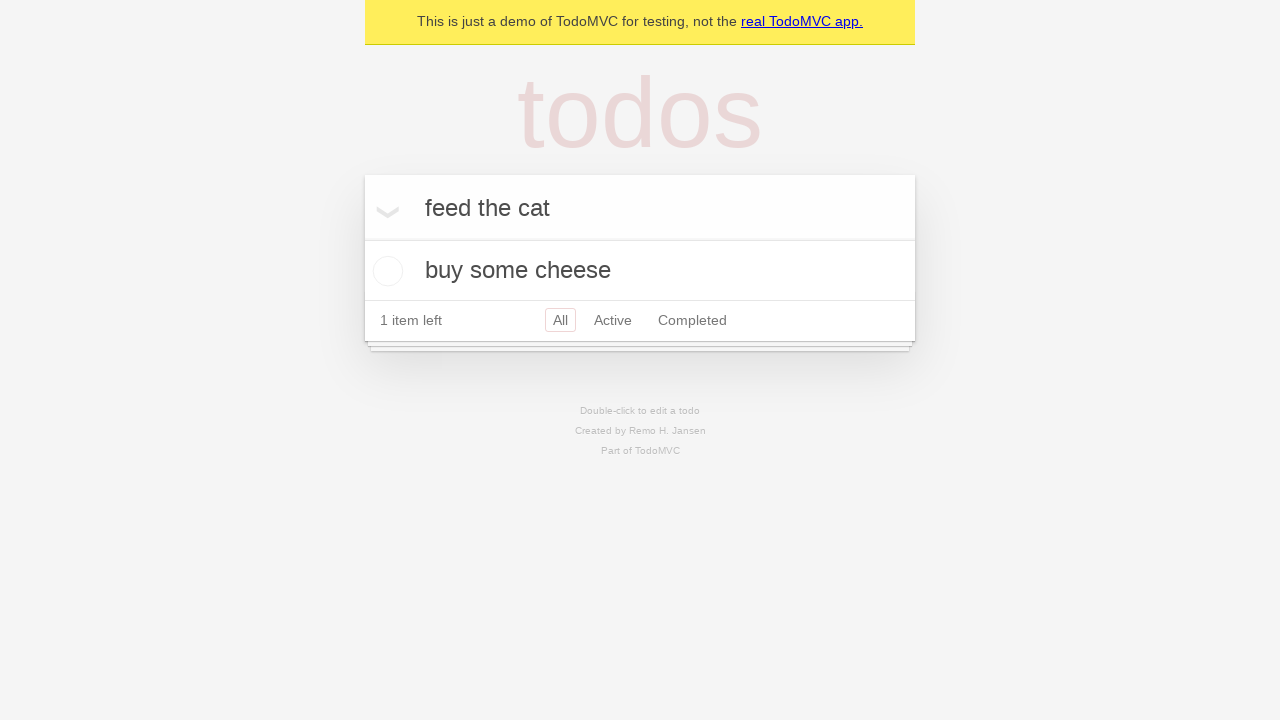

Pressed Enter to create todo 'feed the cat' on internal:attr=[placeholder="What needs to be done?"i]
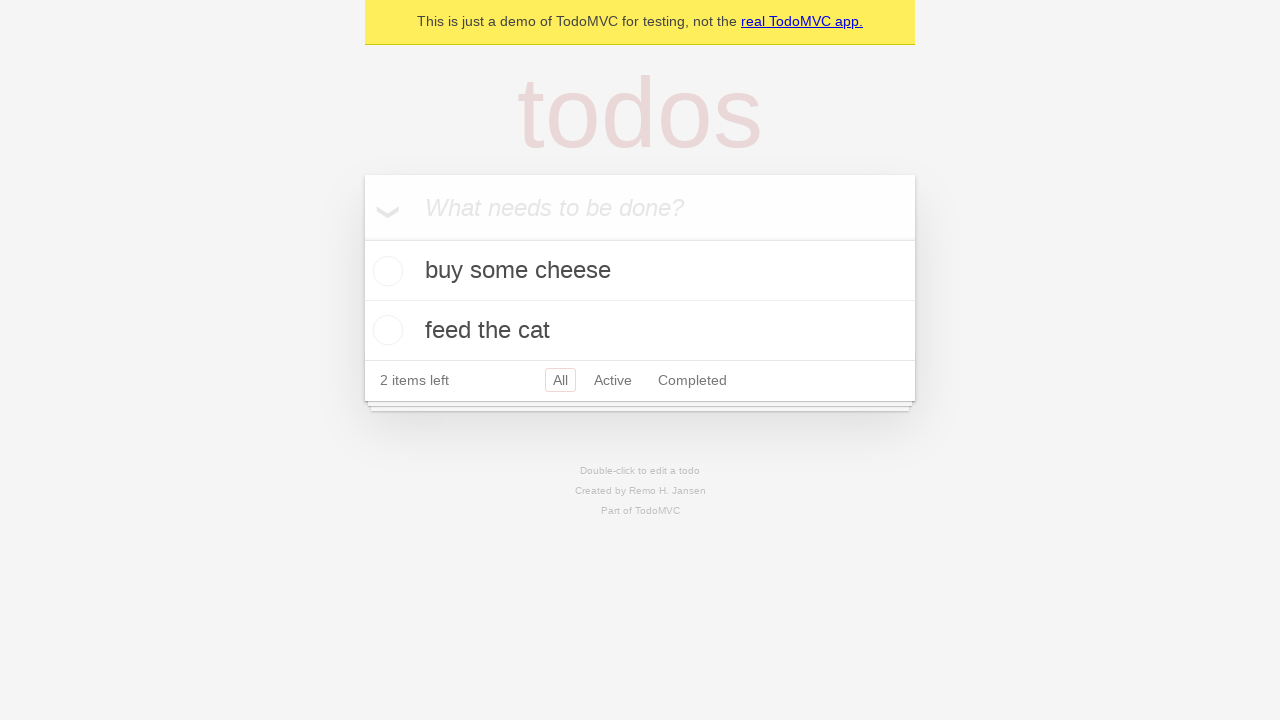

Located all todo items
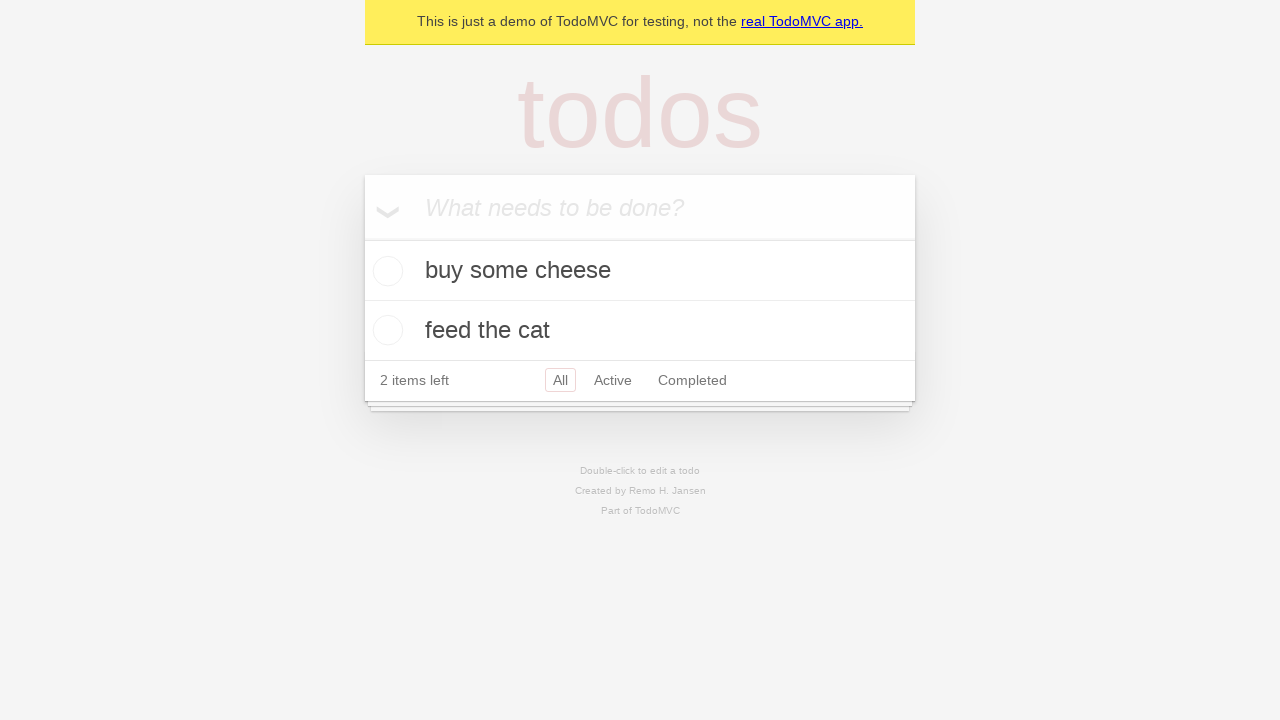

Located checkbox for first todo item
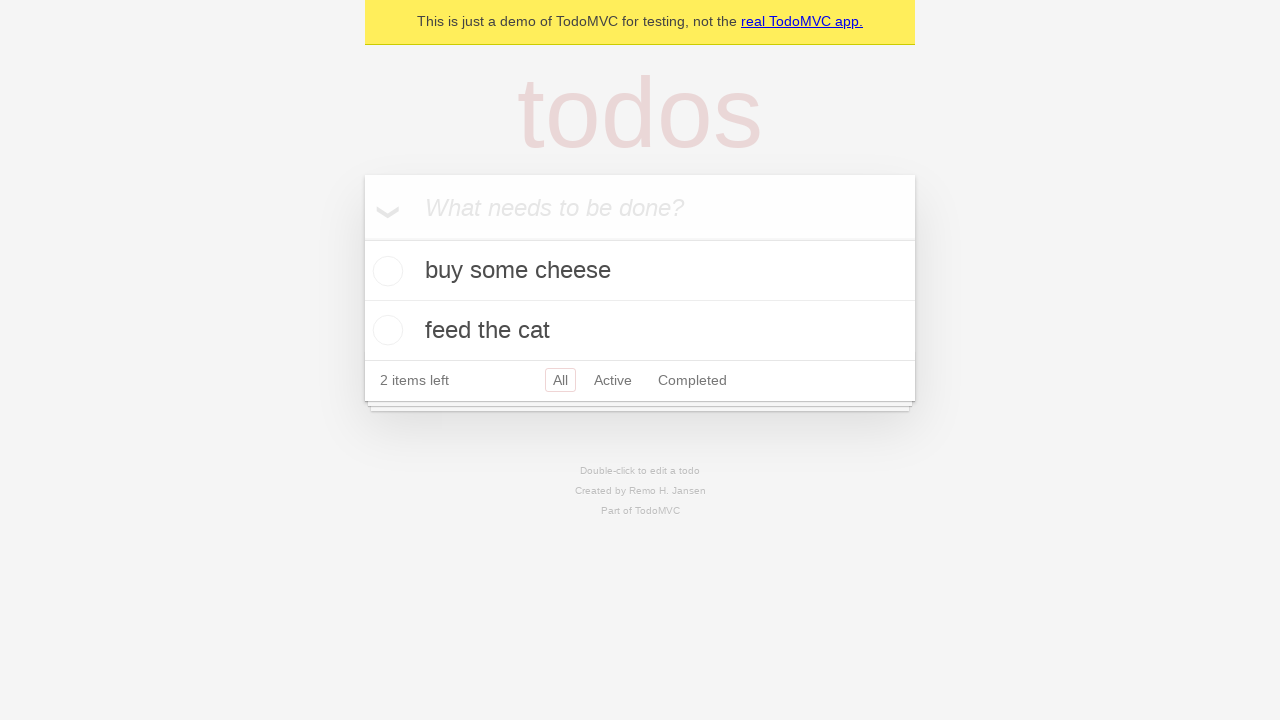

Checked first todo item as completed at (385, 271) on internal:testid=[data-testid="todo-item"s] >> nth=0 >> internal:role=checkbox
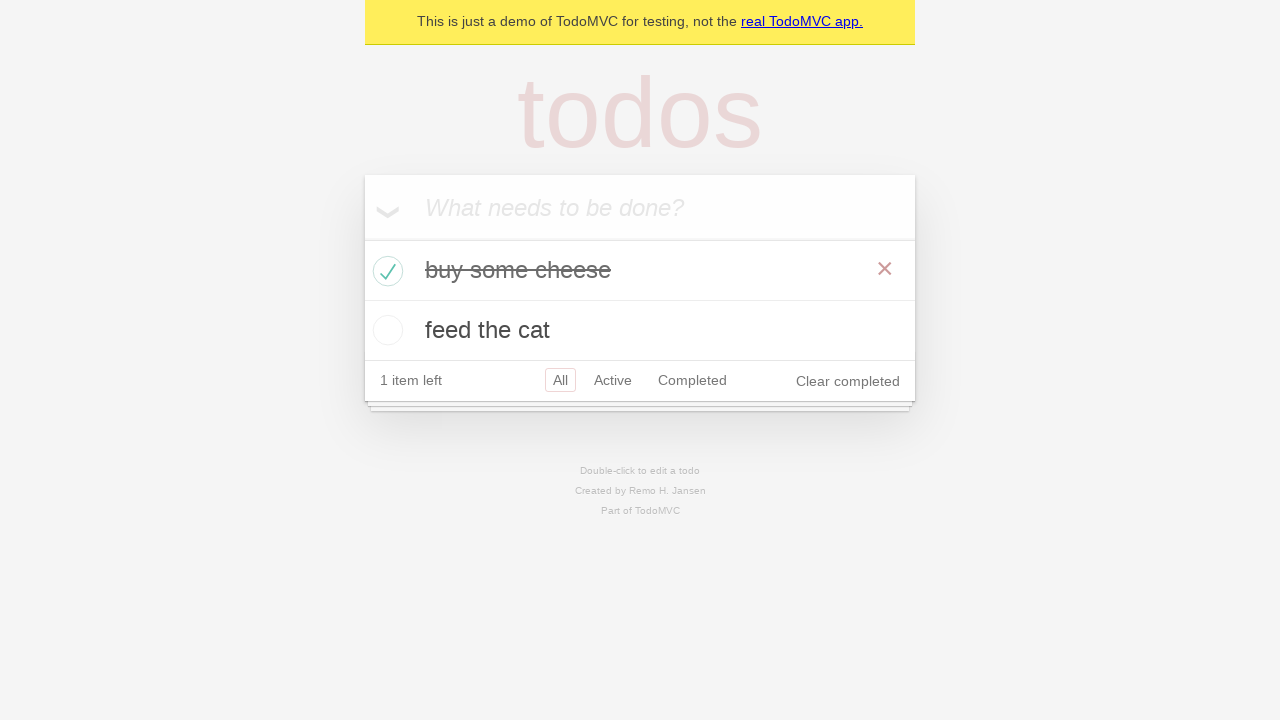

Reloaded page to test data persistence
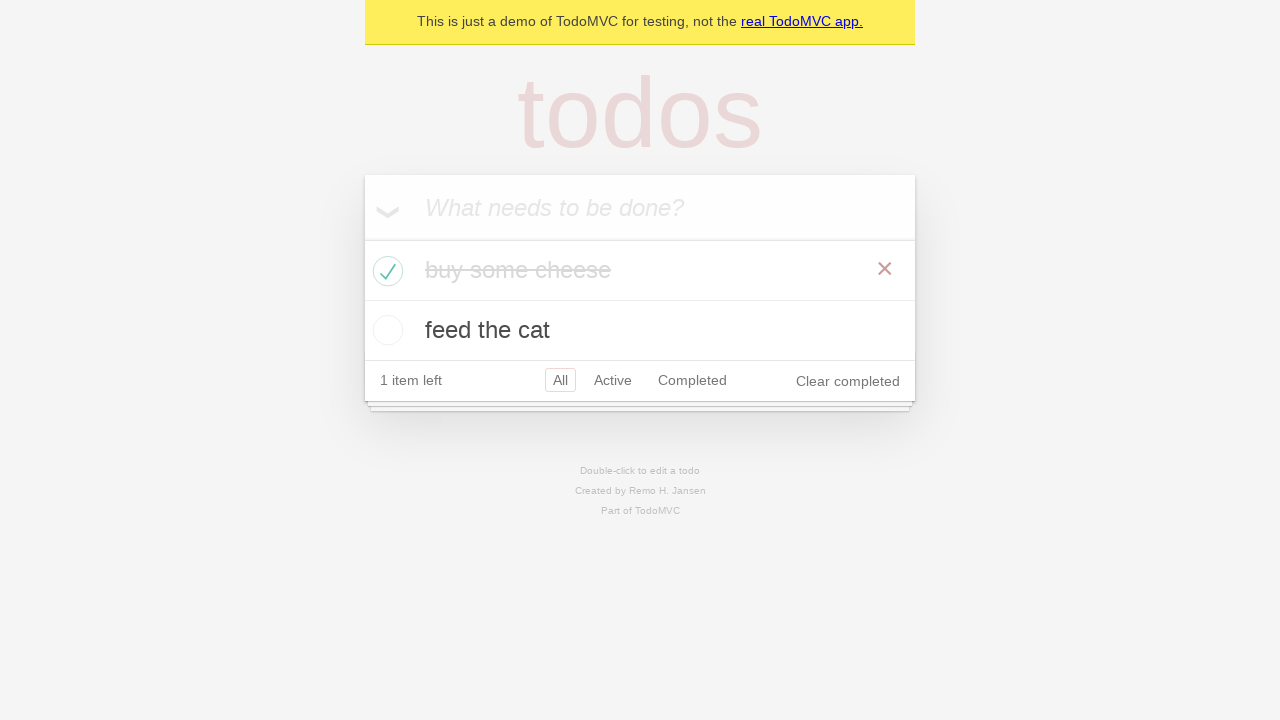

Todo items loaded after page reload
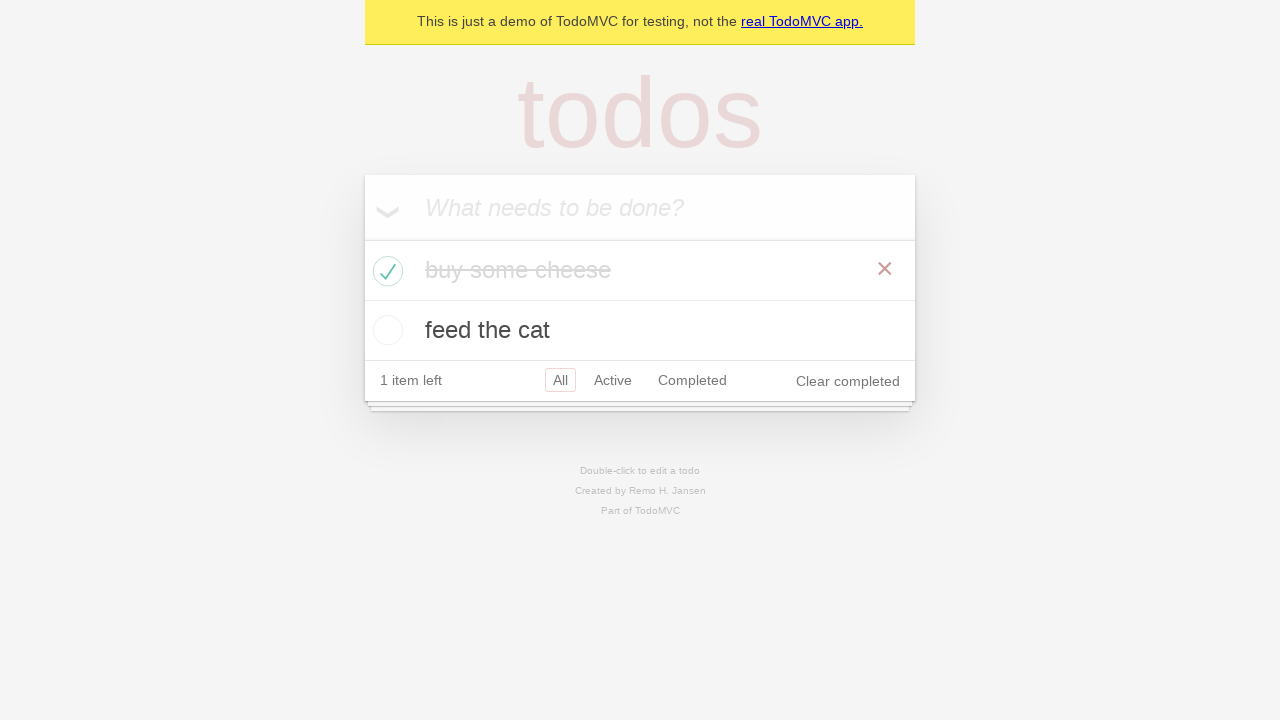

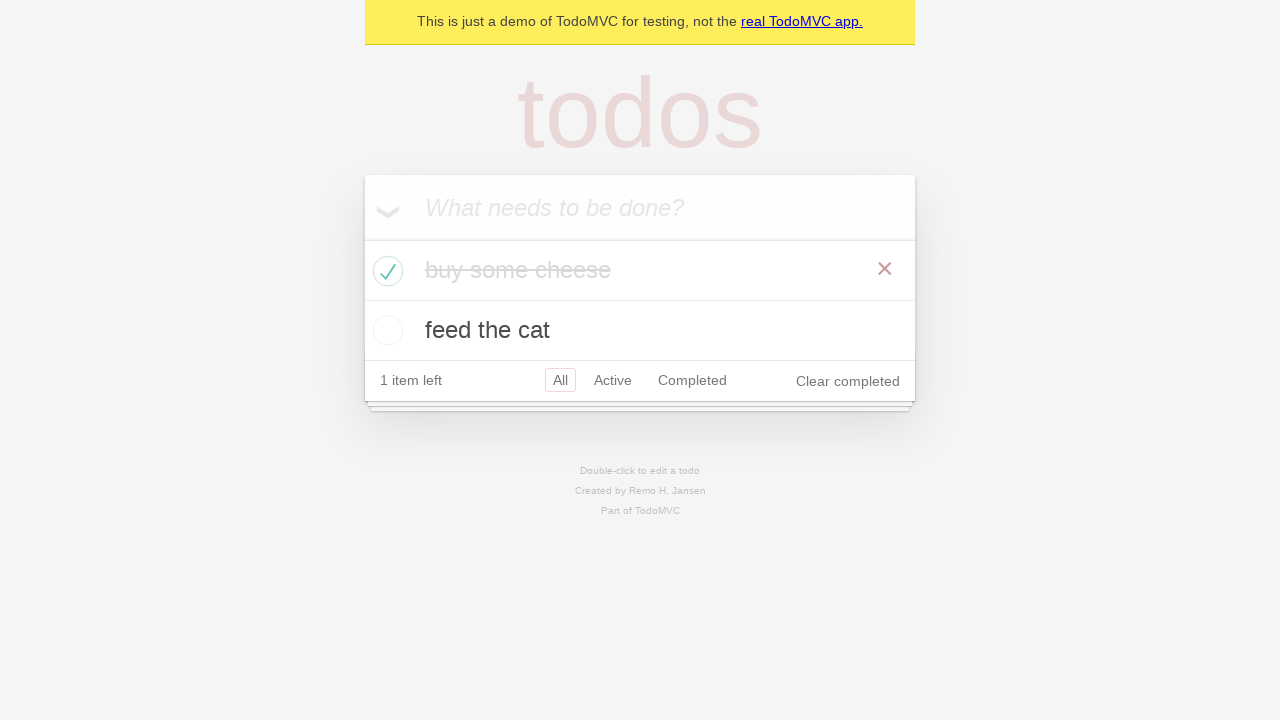